Tests JavaScript alert handling by clicking a button to trigger an alert box, then accepting the alert dialog

Starting URL: http://demo.automationtesting.in/Alerts.html

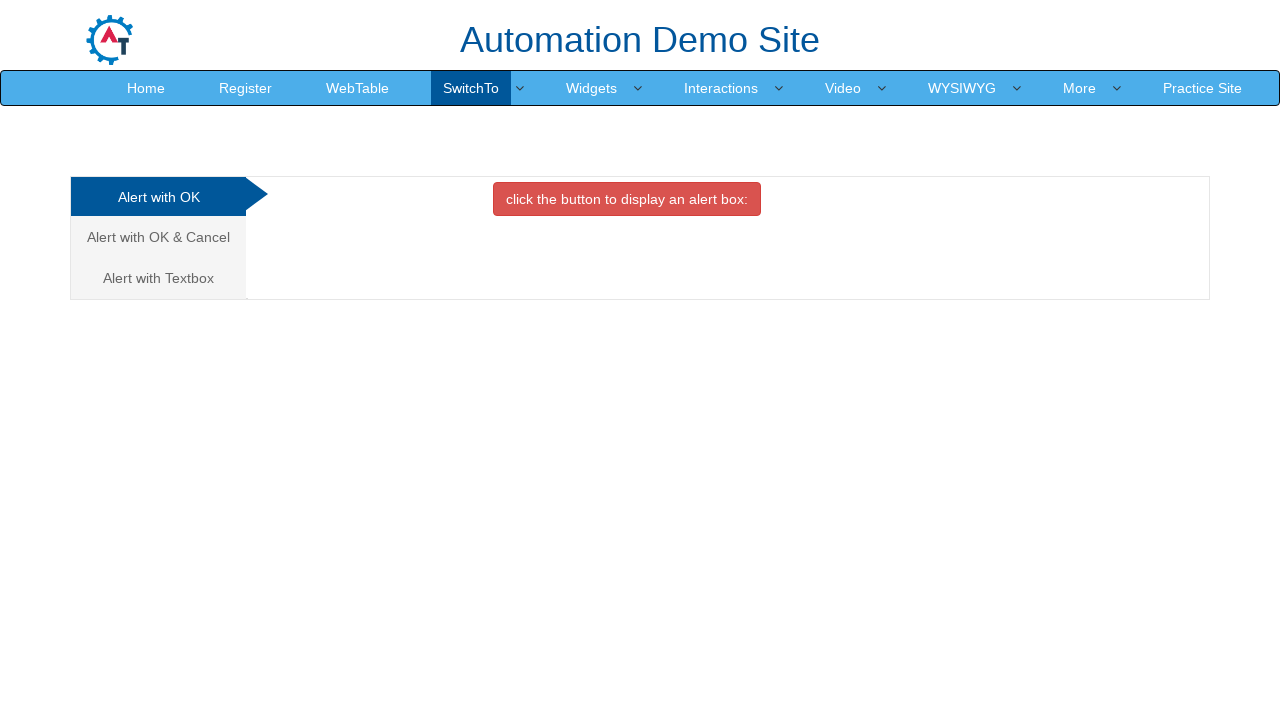

Set up dialog handler to accept alert dialogs
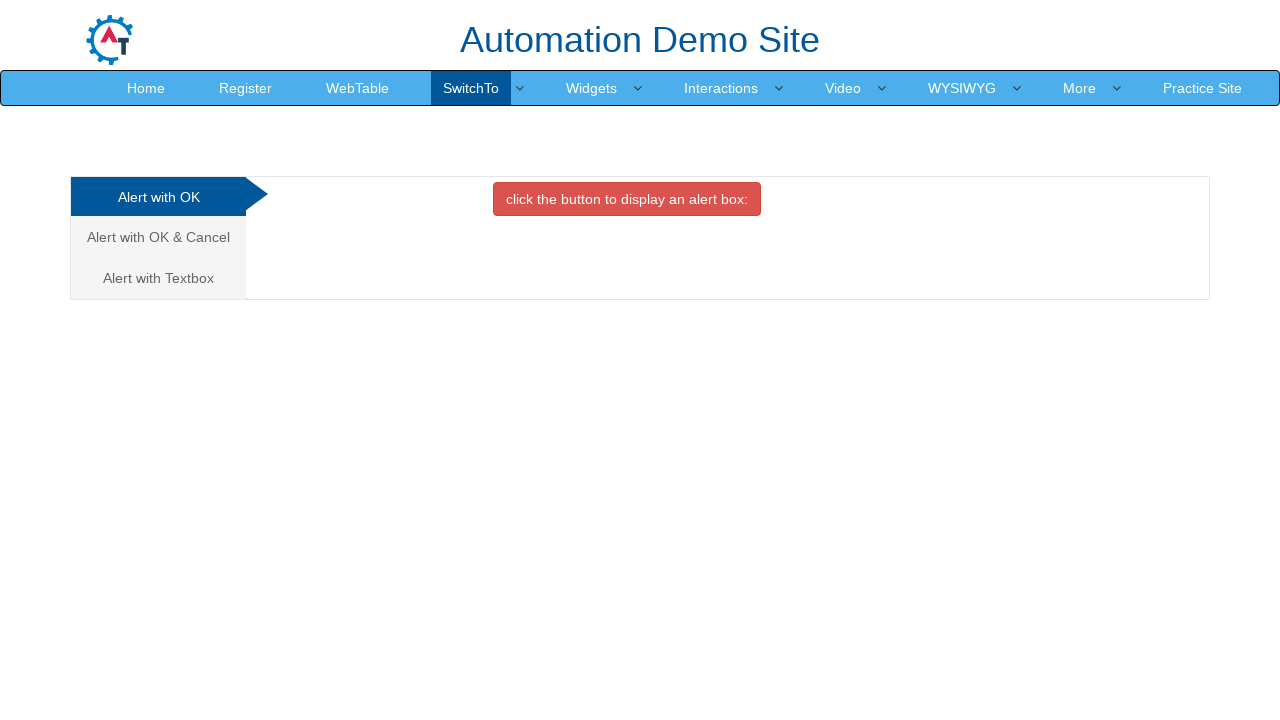

Clicked button to trigger alert box at (627, 199) on xpath=//button[contains(text(),'alert box:')]
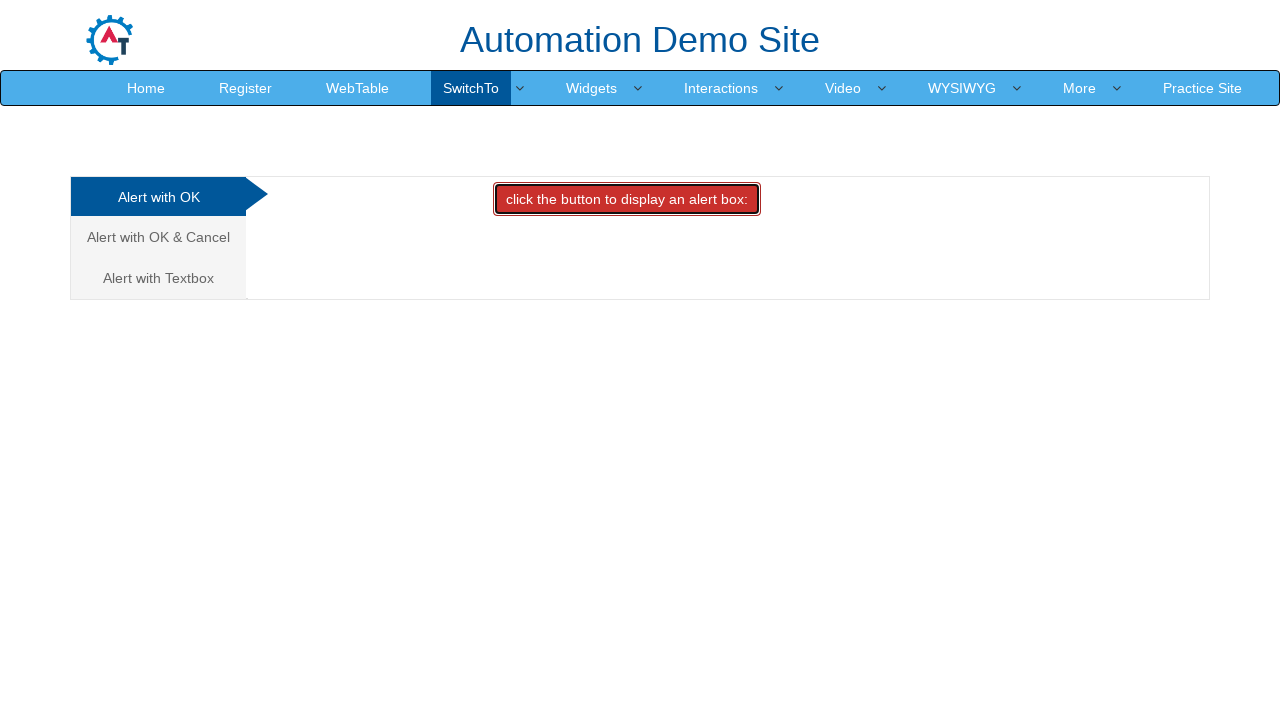

Waited for alert dialog to be handled
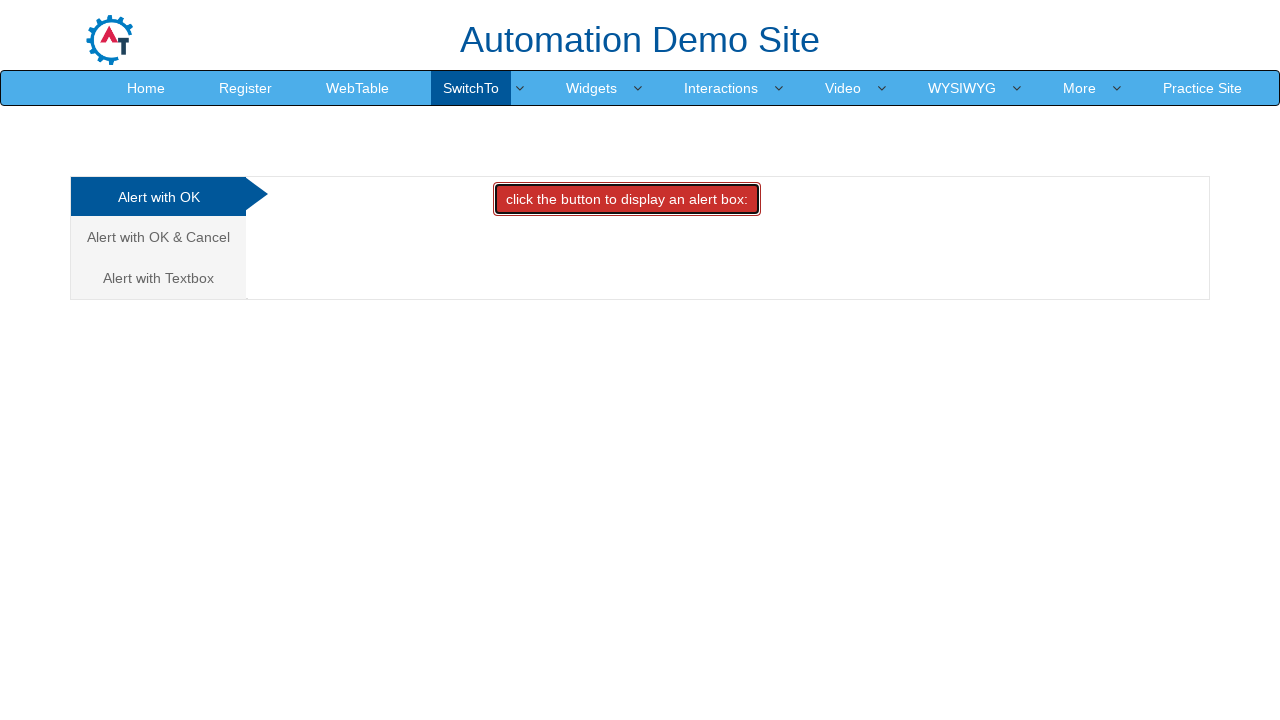

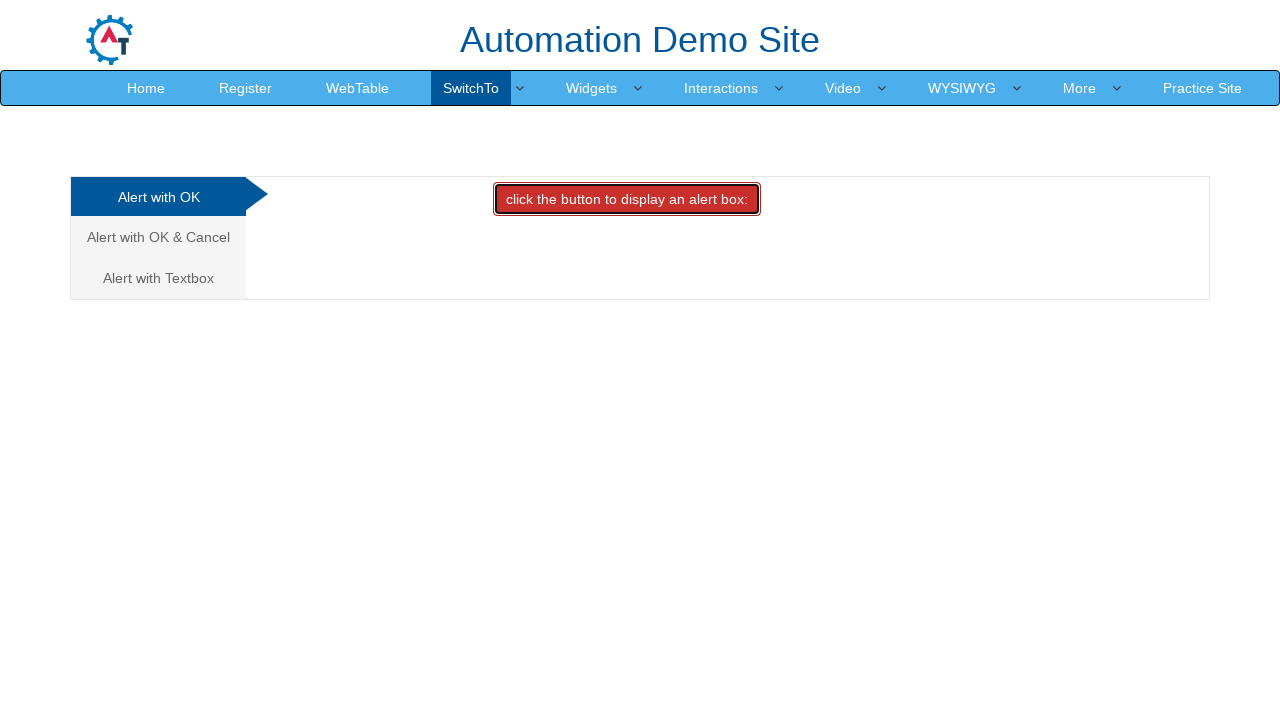